Tests alert handling functionality by triggering different types of alerts, reading their text, and accepting or dismissing them

Starting URL: https://rahulshettyacademy.com/AutomationPractice/

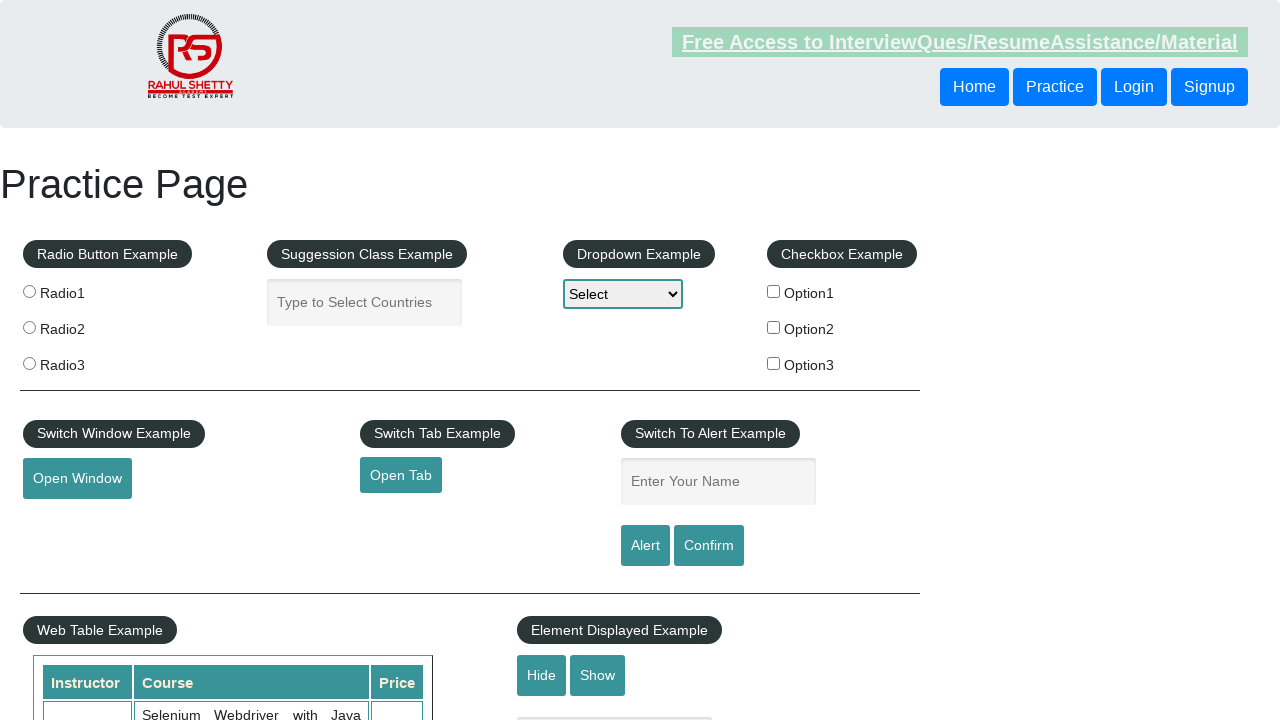

Filled name field with 'TestUser123' on #name
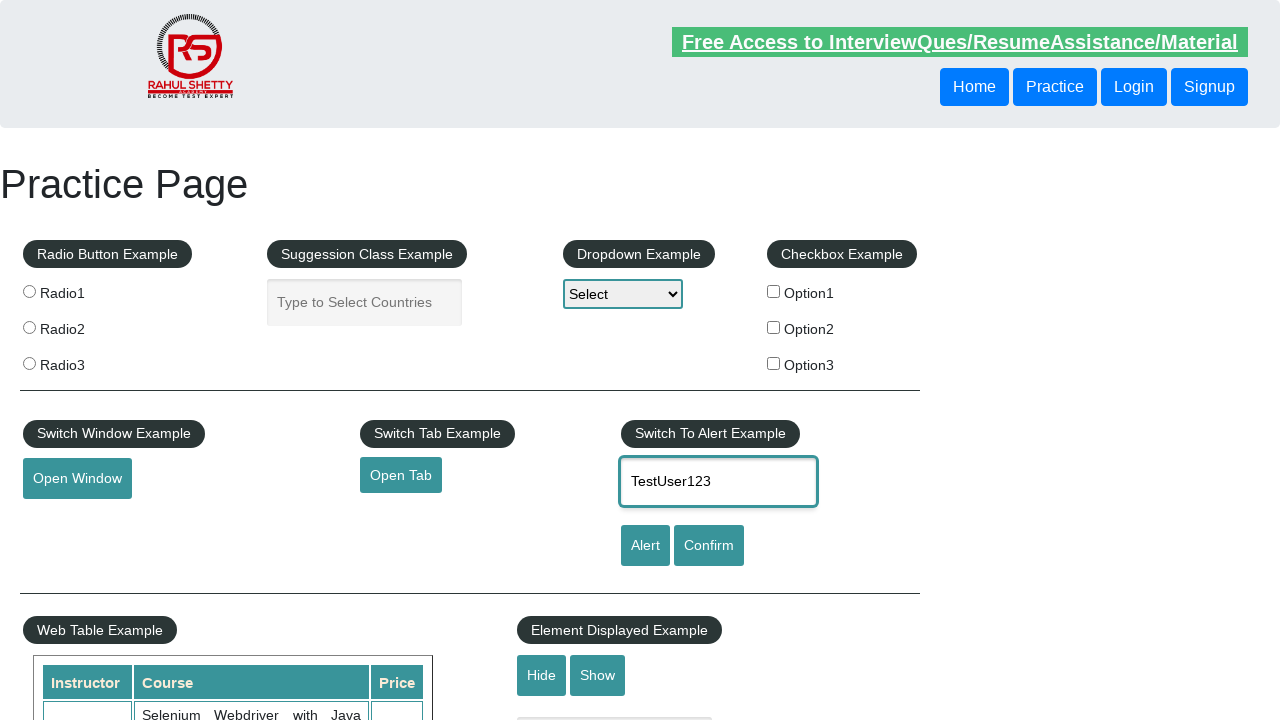

Clicked alert button to trigger alert dialog at (645, 546) on #alertbtn
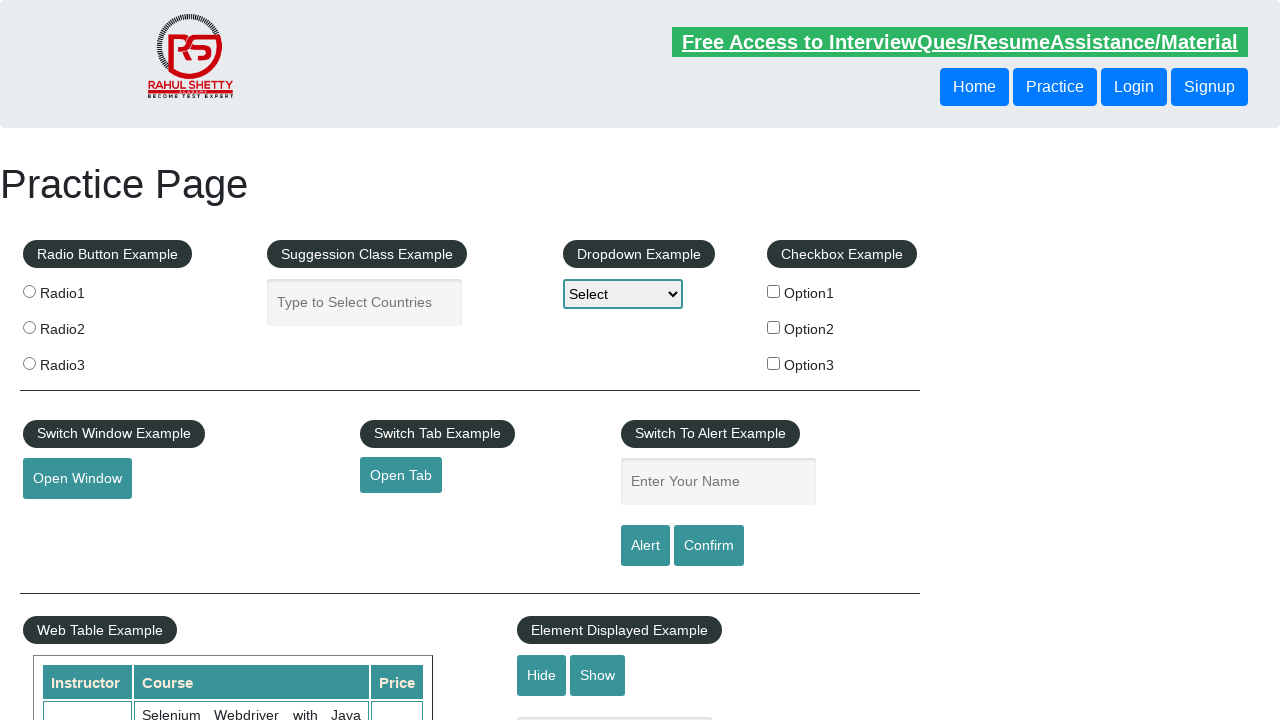

Alert dialog accepted
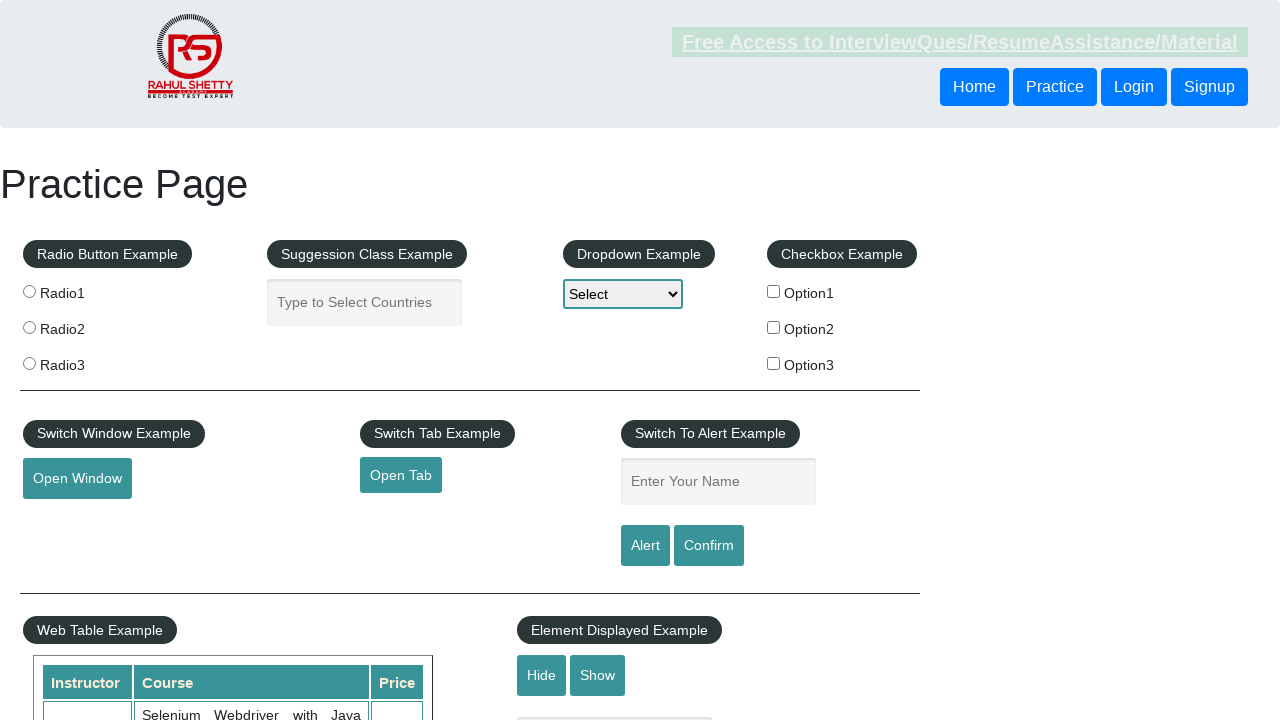

Clicked confirm button to trigger confirmation dialog at (709, 546) on #confirmbtn
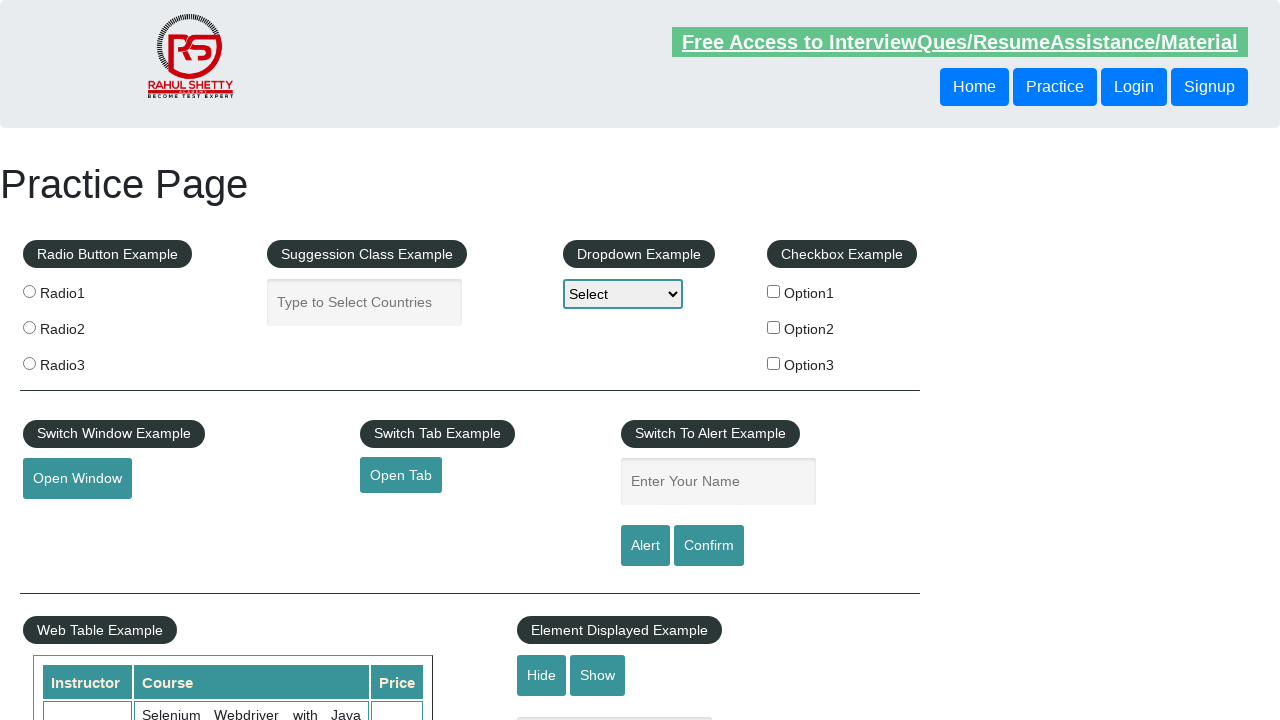

Confirmation dialog dismissed
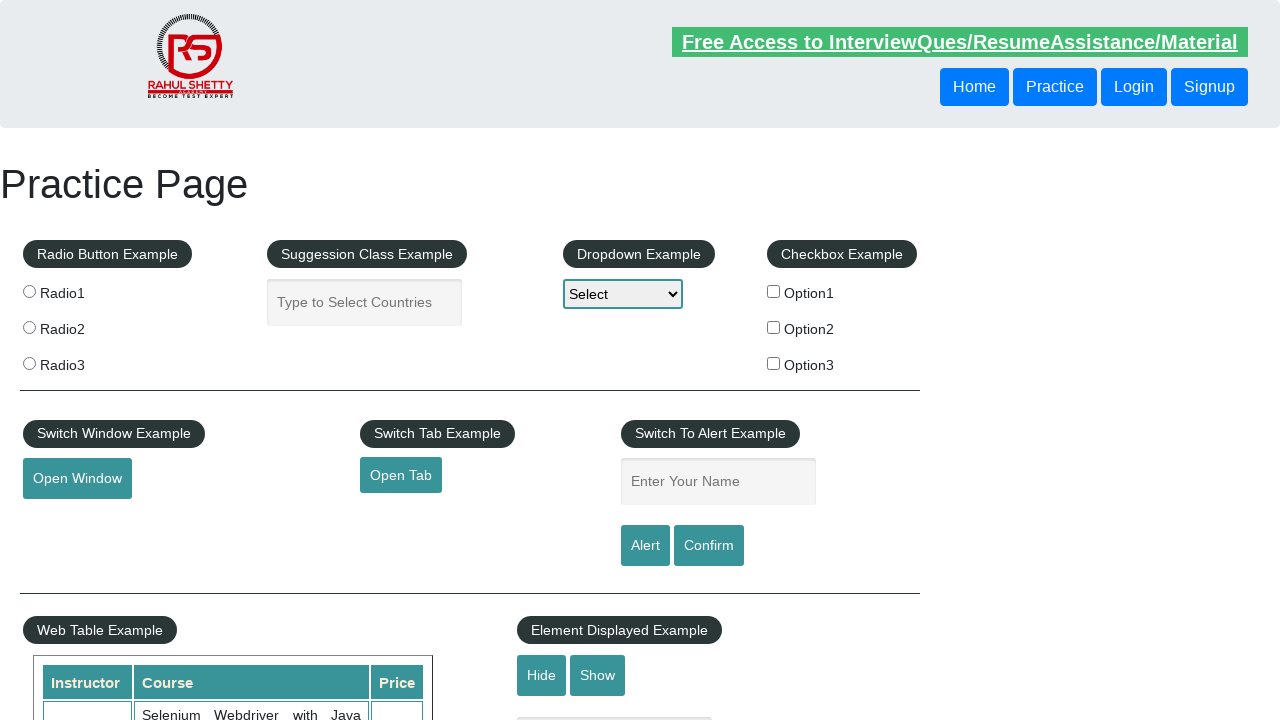

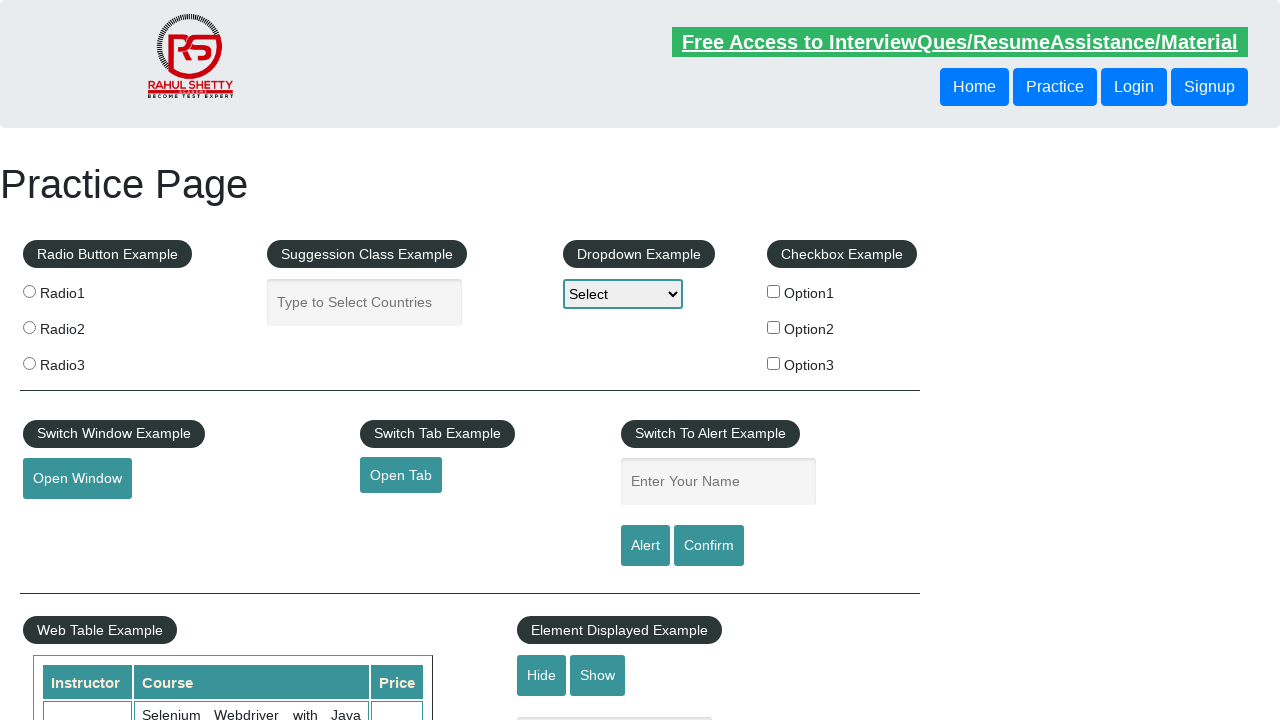